Tests checkbox functionality by clicking on a checkbox element on a practice automation page

Starting URL: https://rahulshettyacademy.com/AutomationPractice/

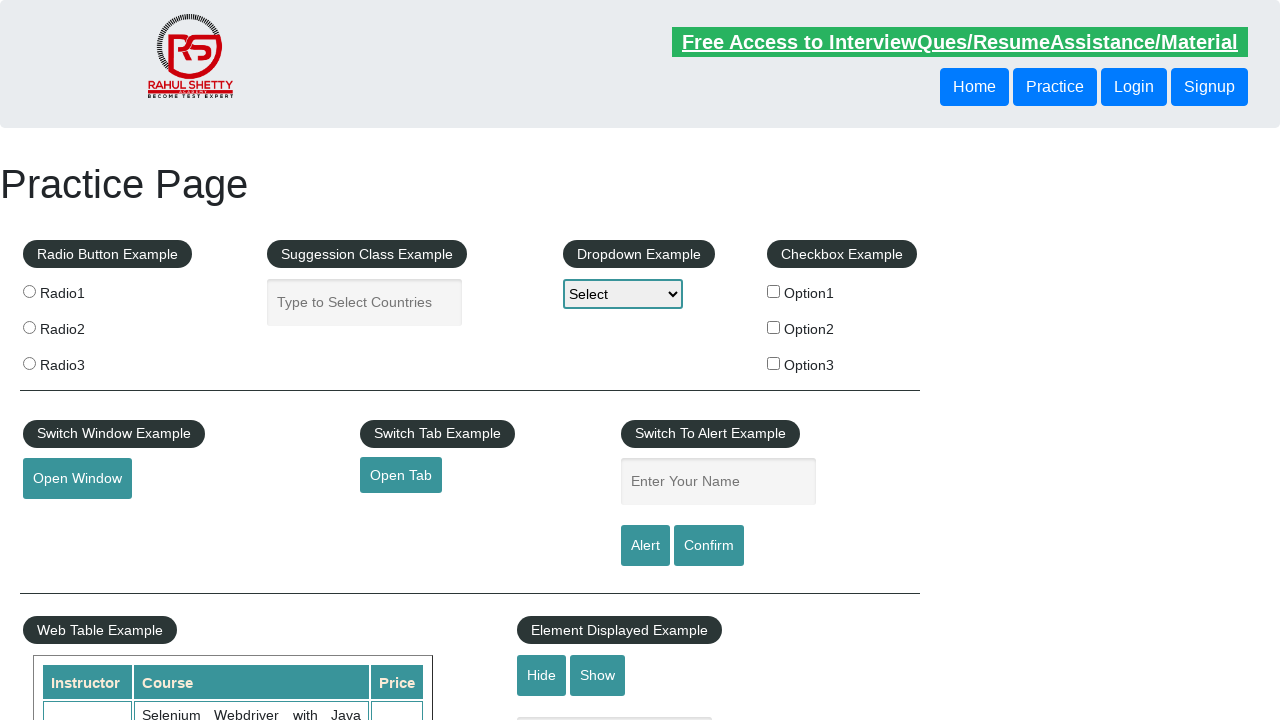

Waited for checkbox element to be visible
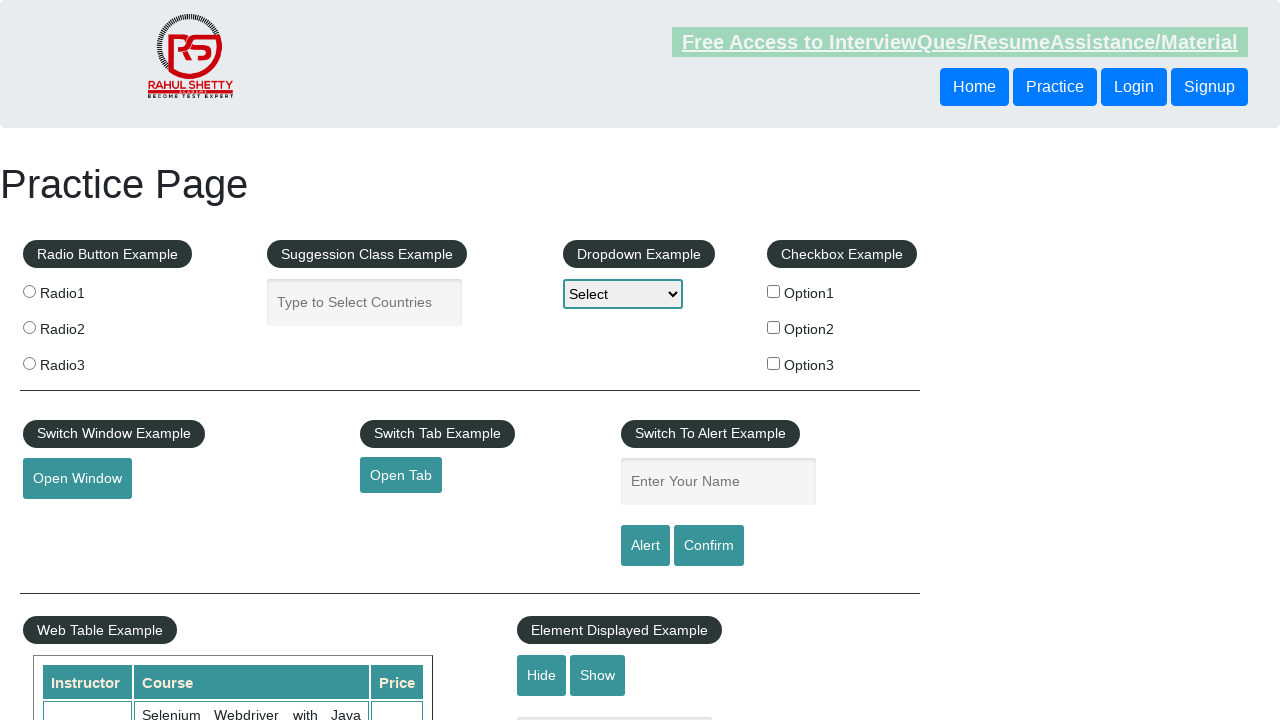

Clicked on the checkbox element at (774, 291) on #checkBoxOption1
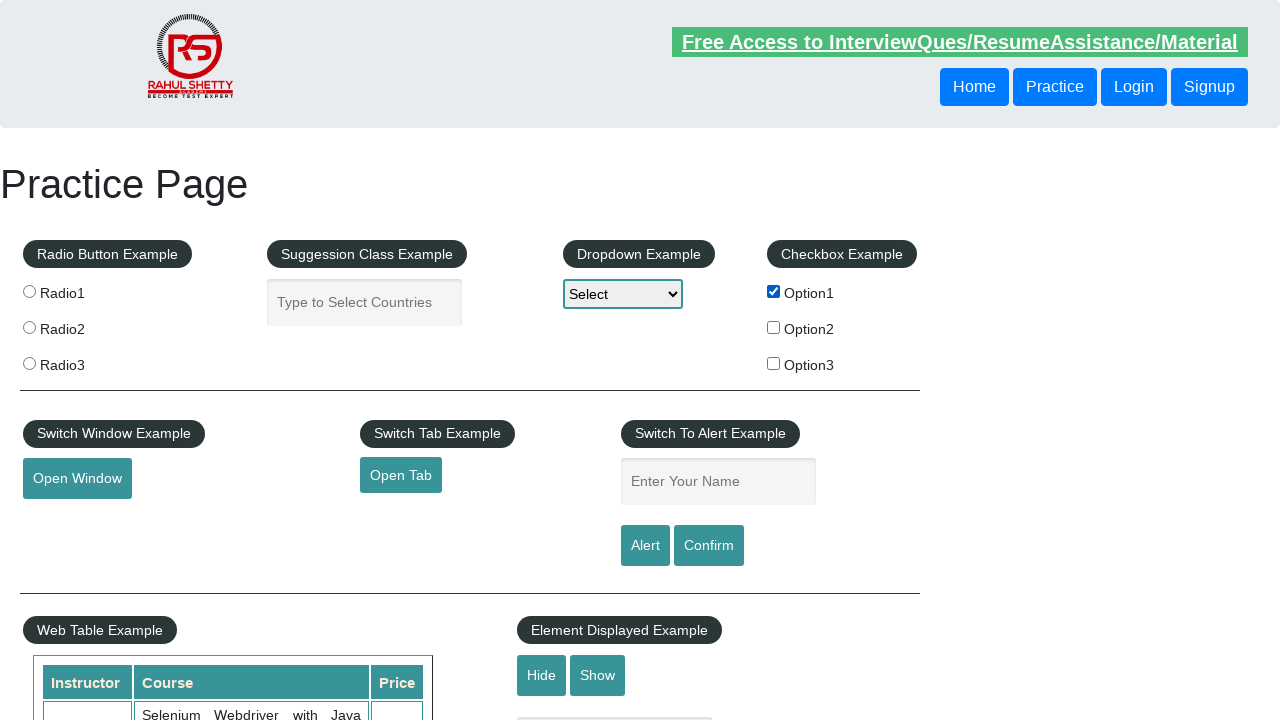

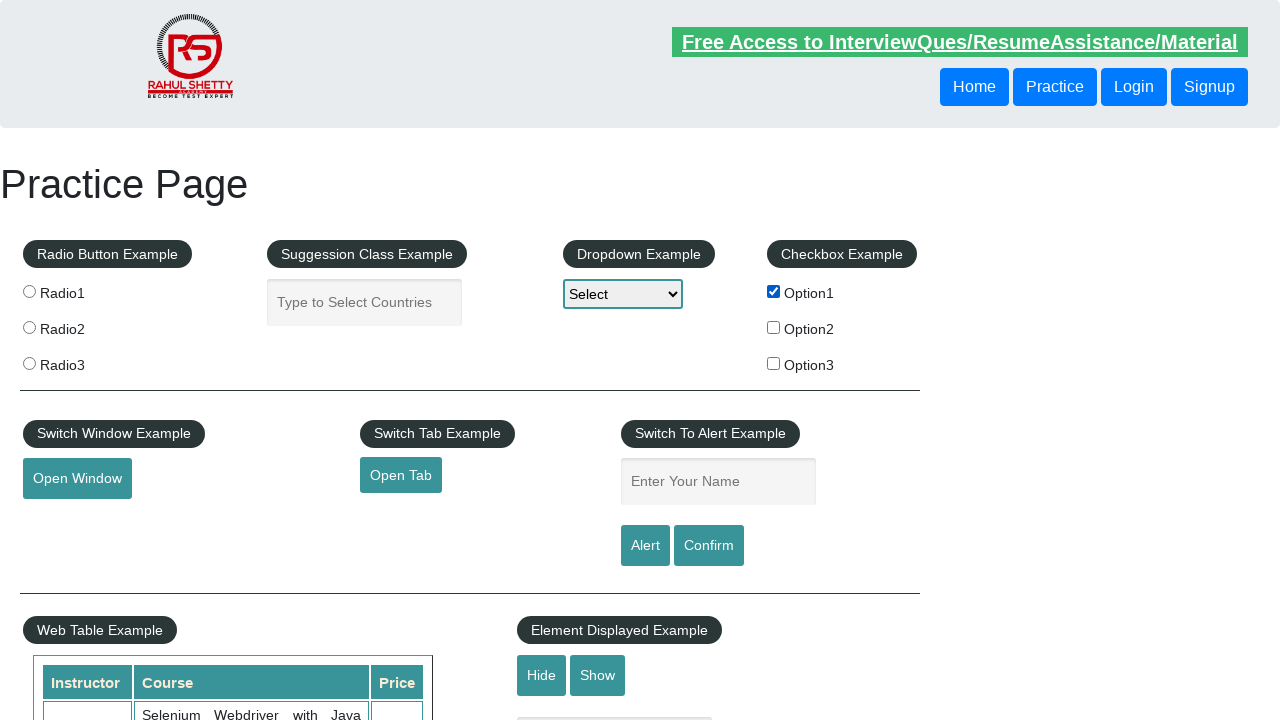